Navigates through links to a test page and verifies the page title matches the expected value

Starting URL: https://teserat.github.io/welcome/

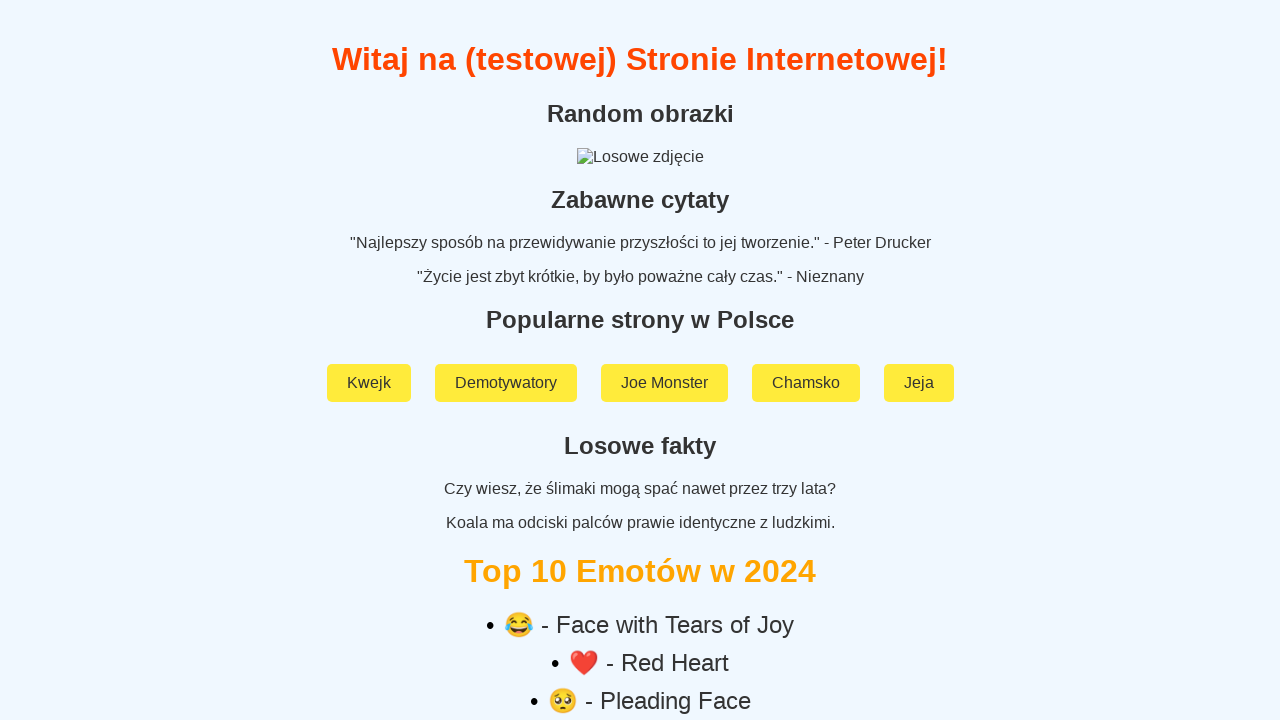

Navigated to starting URL https://teserat.github.io/welcome/
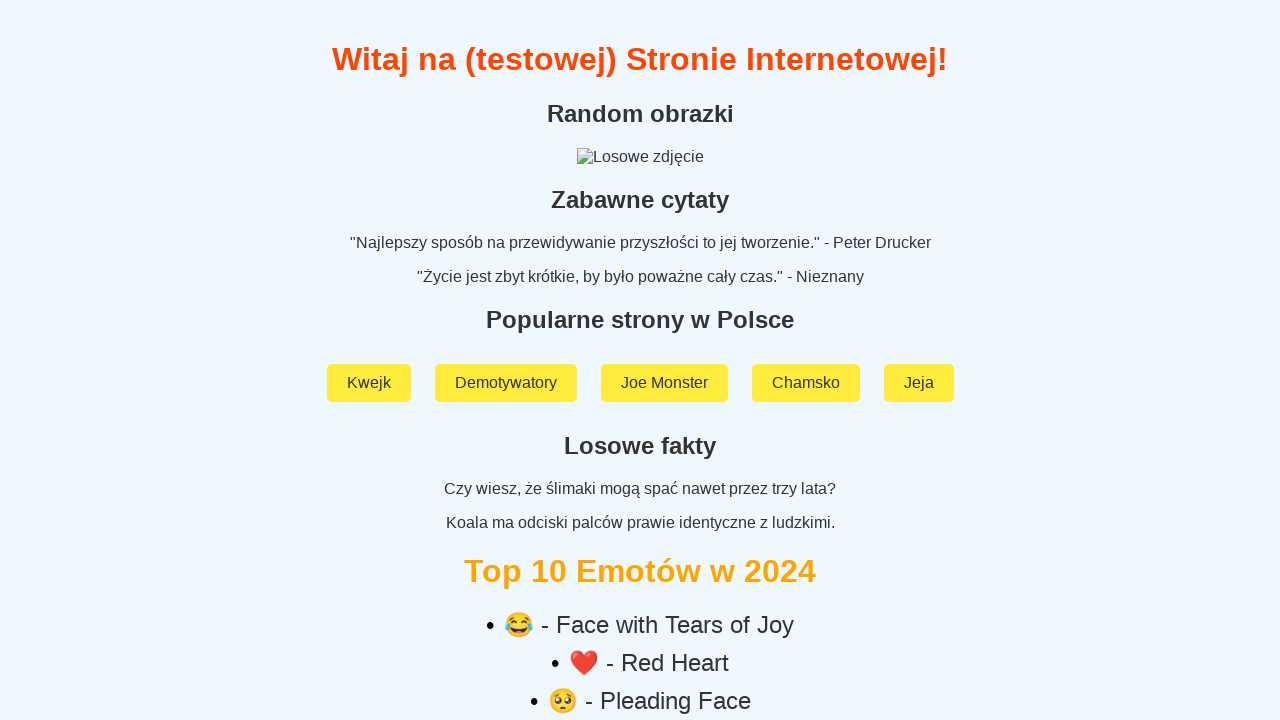

Clicked on 'Rozchodniak' link at (640, 592) on a:text('Rozchodniak')
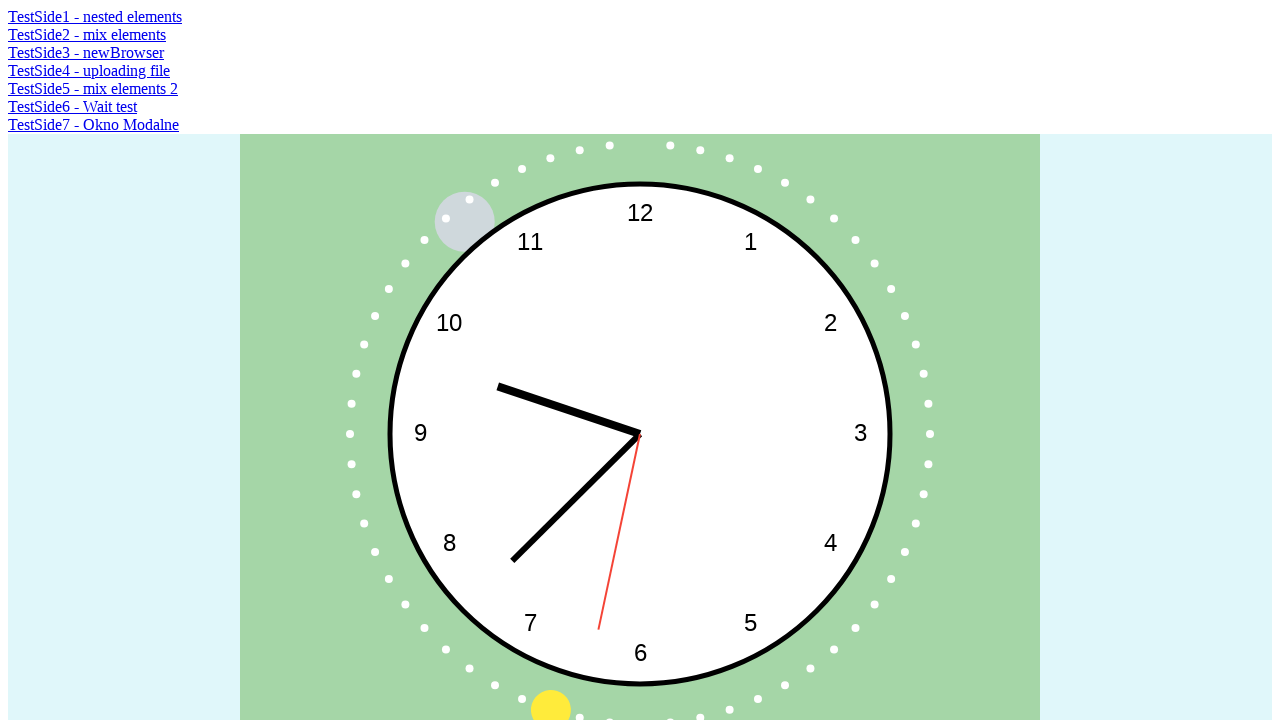

Clicked on 'TestSide5 - mix elements 2' link at (93, 88) on a:text('TestSide5 - mix elements 2')
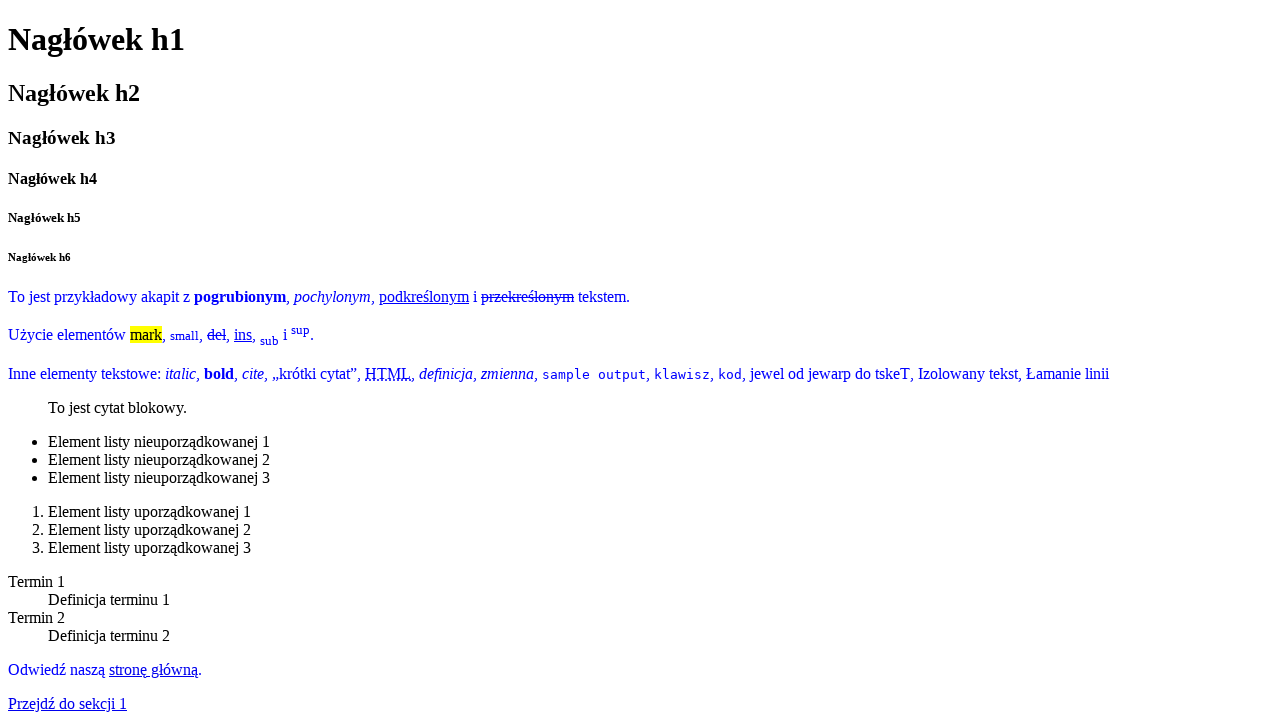

Verified page title matches expected value: 'Strona testowa z wszystkimi elementami HTML'
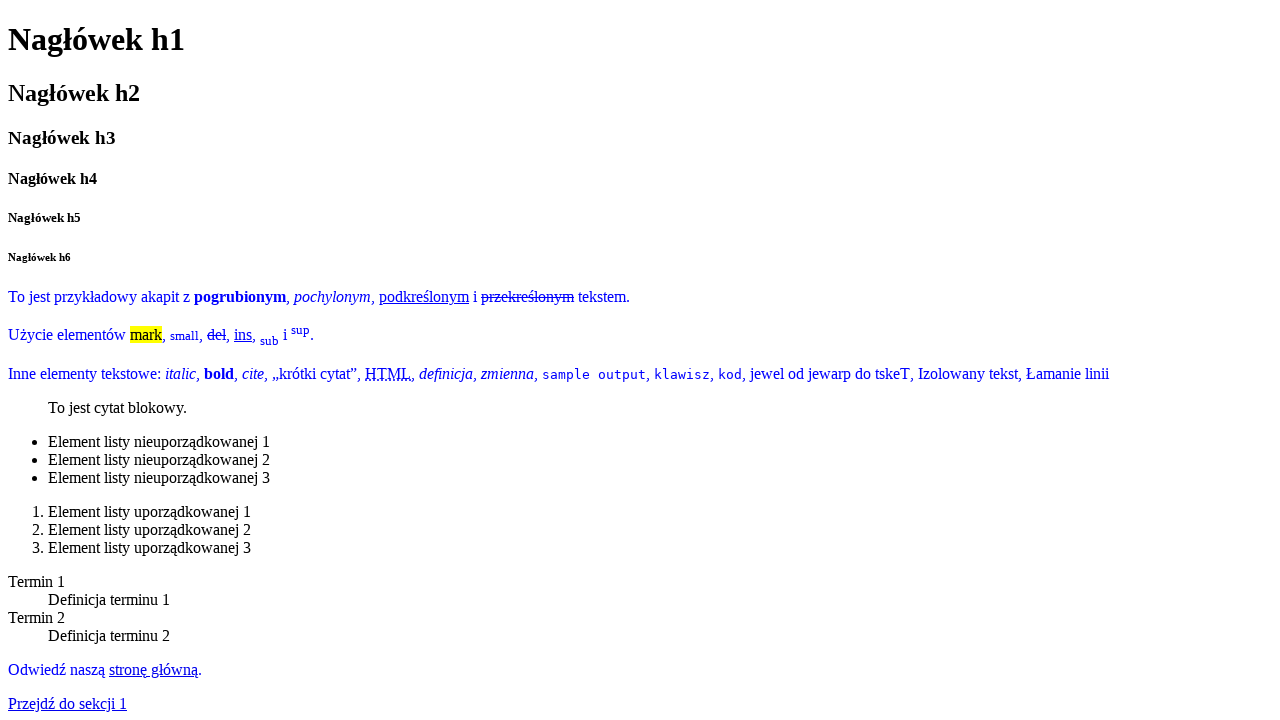

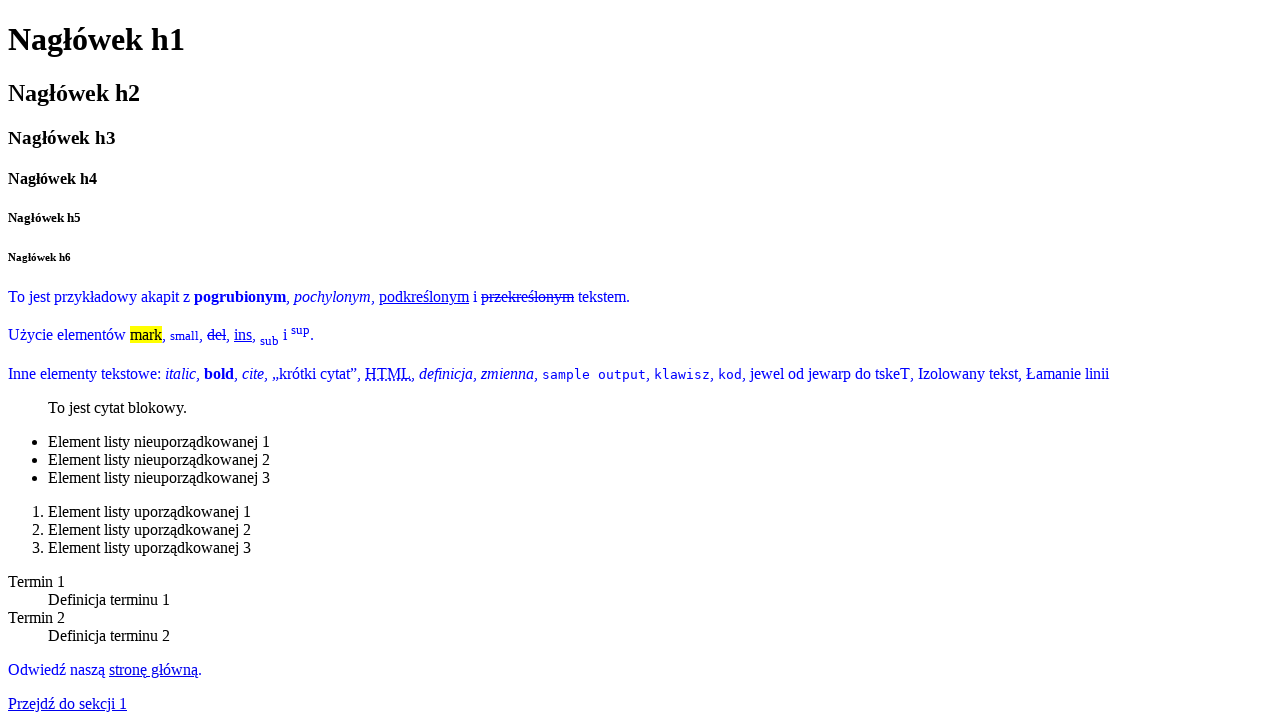